Tests that clicking the Due column header twice sorts the numeric values in descending order.

Starting URL: http://the-internet.herokuapp.com/tables

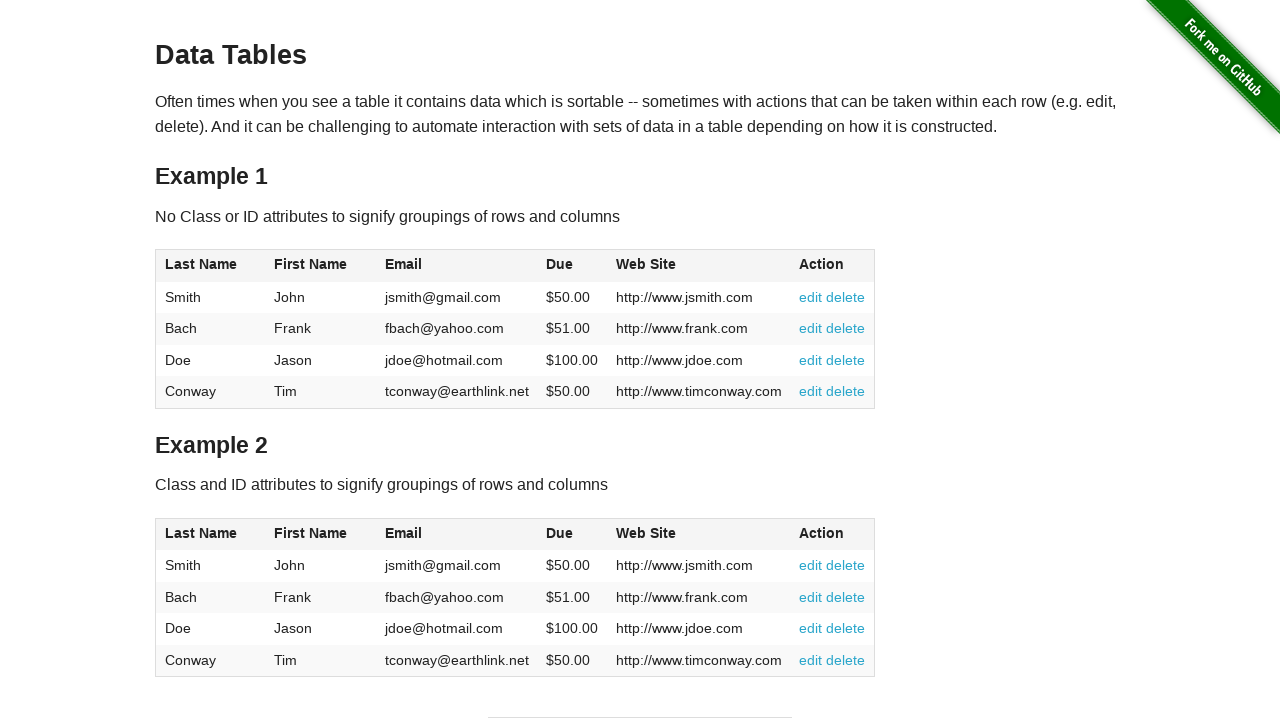

Clicked Due column header for ascending sort at (572, 266) on #table1 thead tr th:nth-child(4)
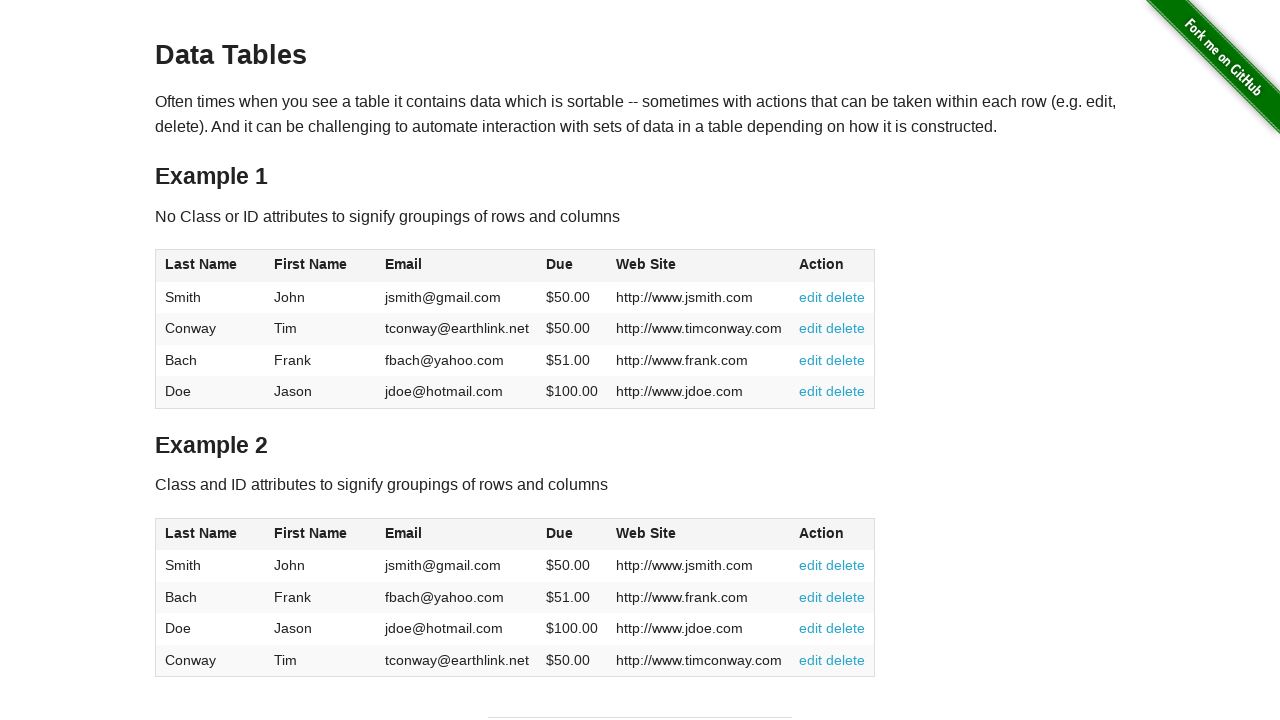

Clicked Due column header again for descending sort at (572, 266) on #table1 thead tr th:nth-child(4)
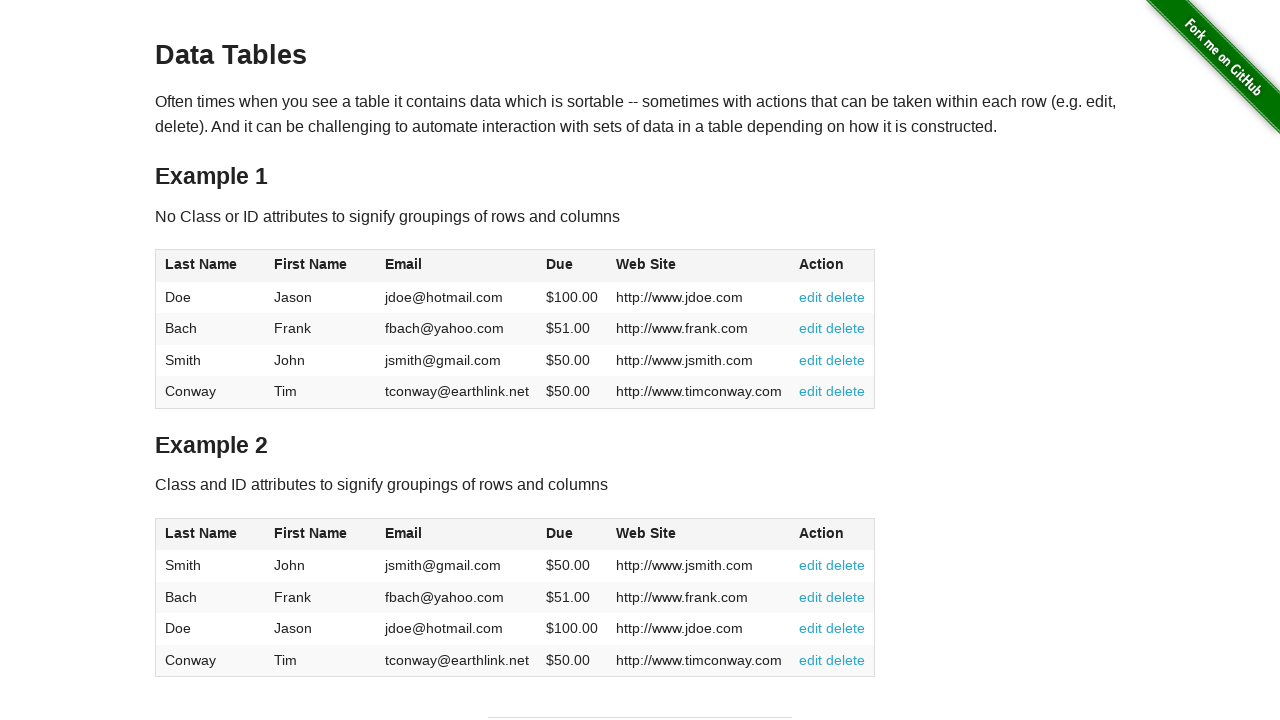

Verified Due column values are visible and sorted in descending order
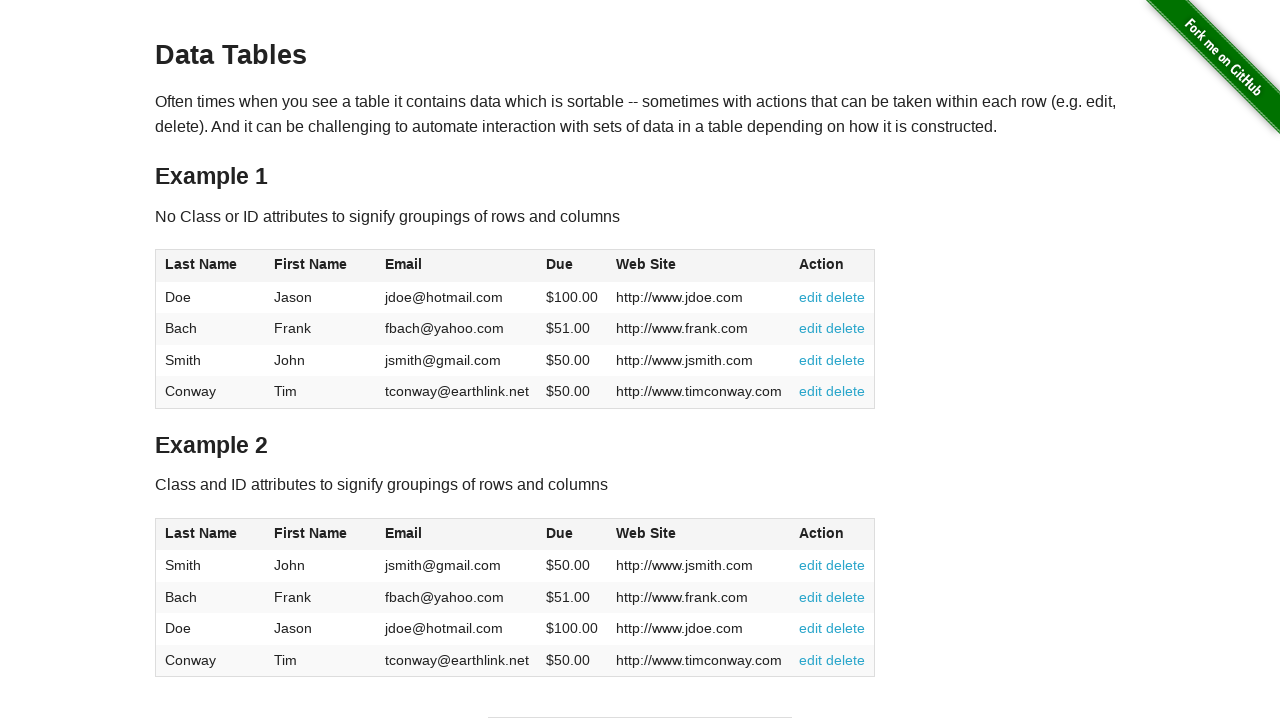

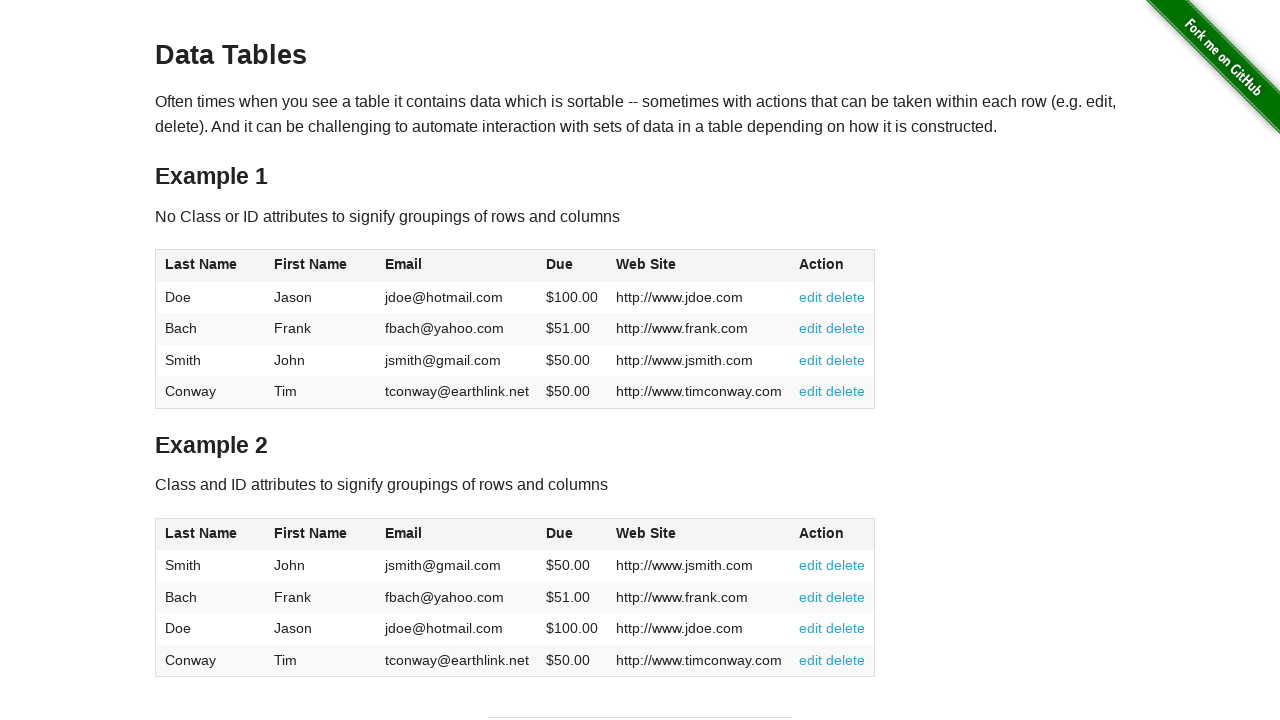